Tests page scrolling functionality by scrolling down, up, and then scrolling to a specific element before clicking it

Starting URL: https://courses.letskodeit.com/practice

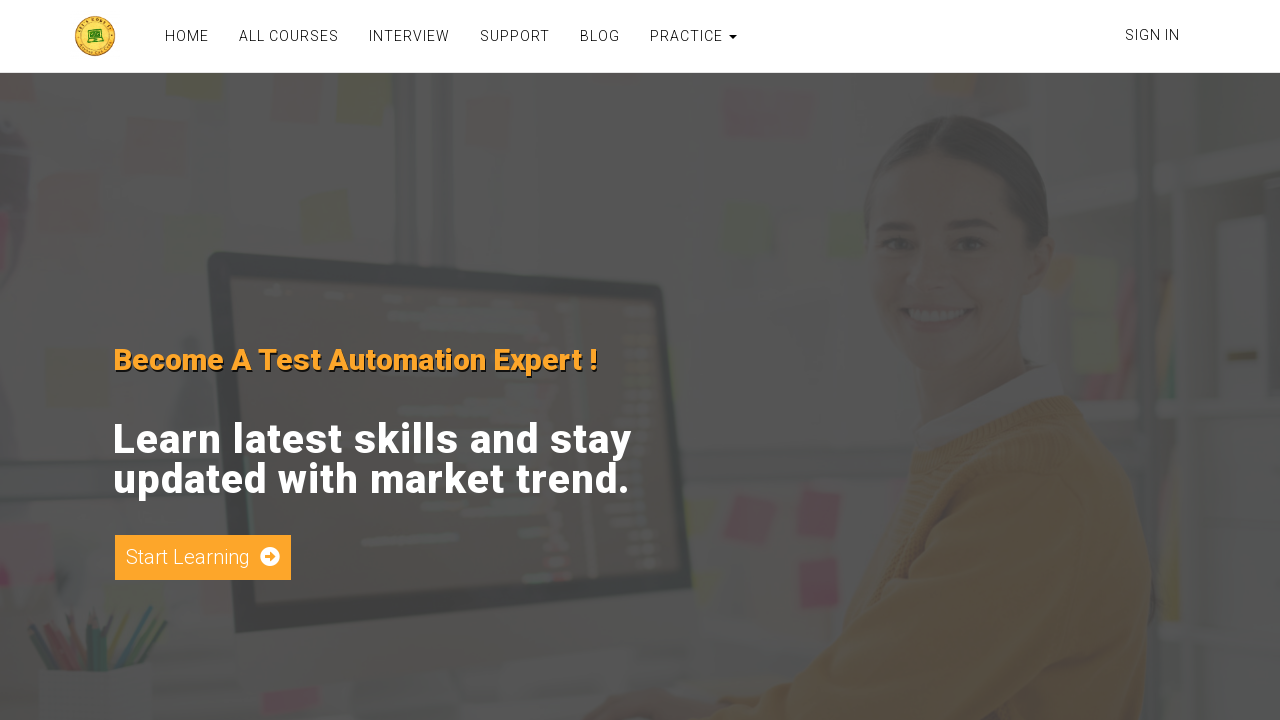

Scrolled down the page by 1900 pixels
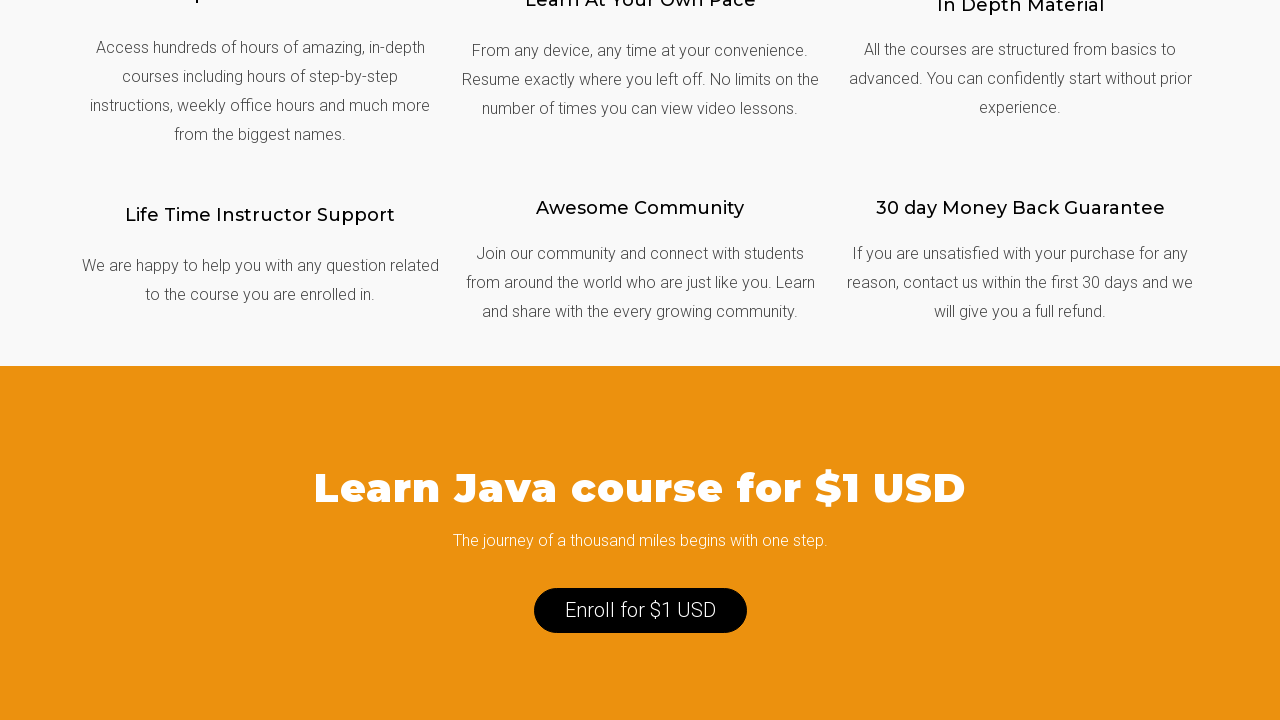

Waited 1000ms for scroll animation to complete
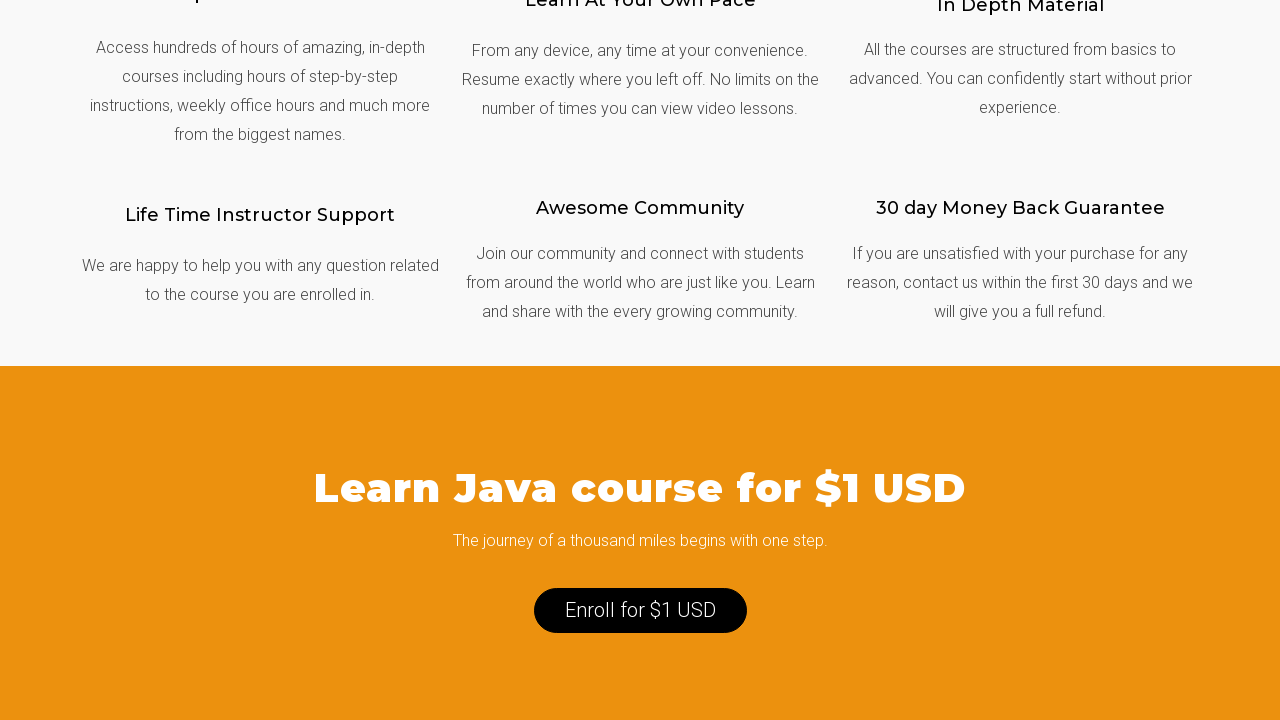

Scrolled back up the page by 1900 pixels
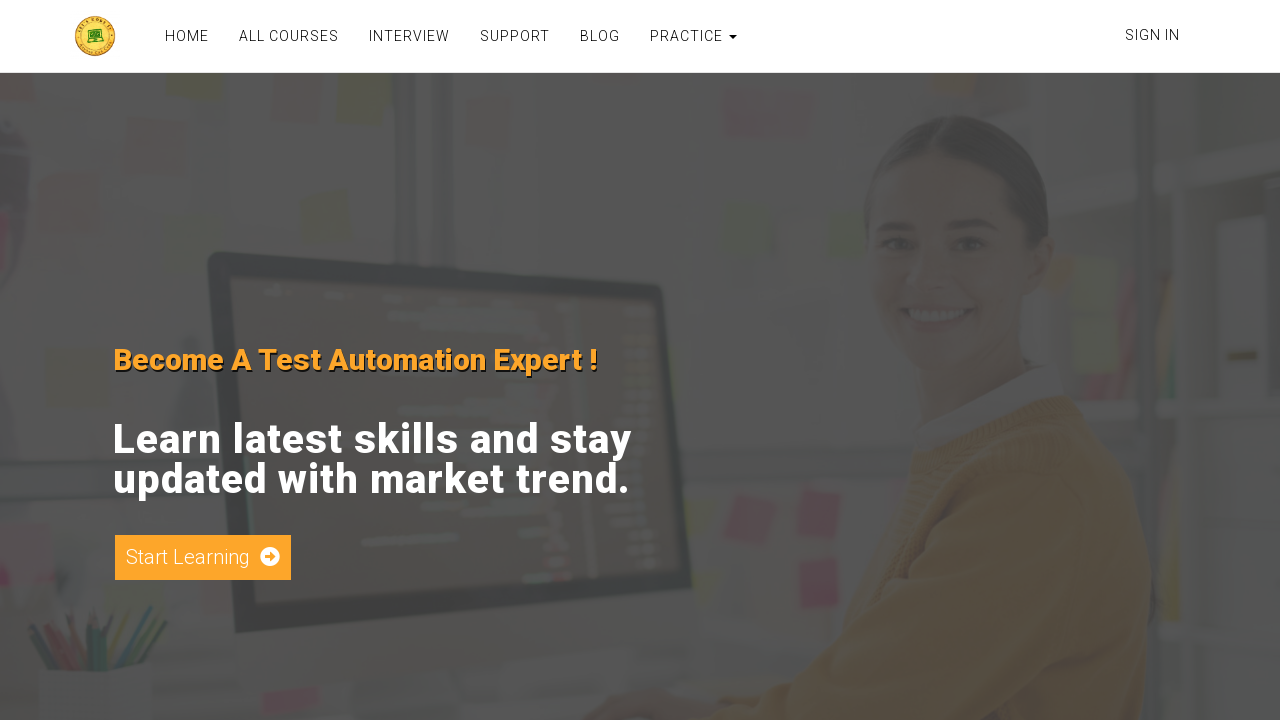

Waited 1000ms for scroll animation to complete
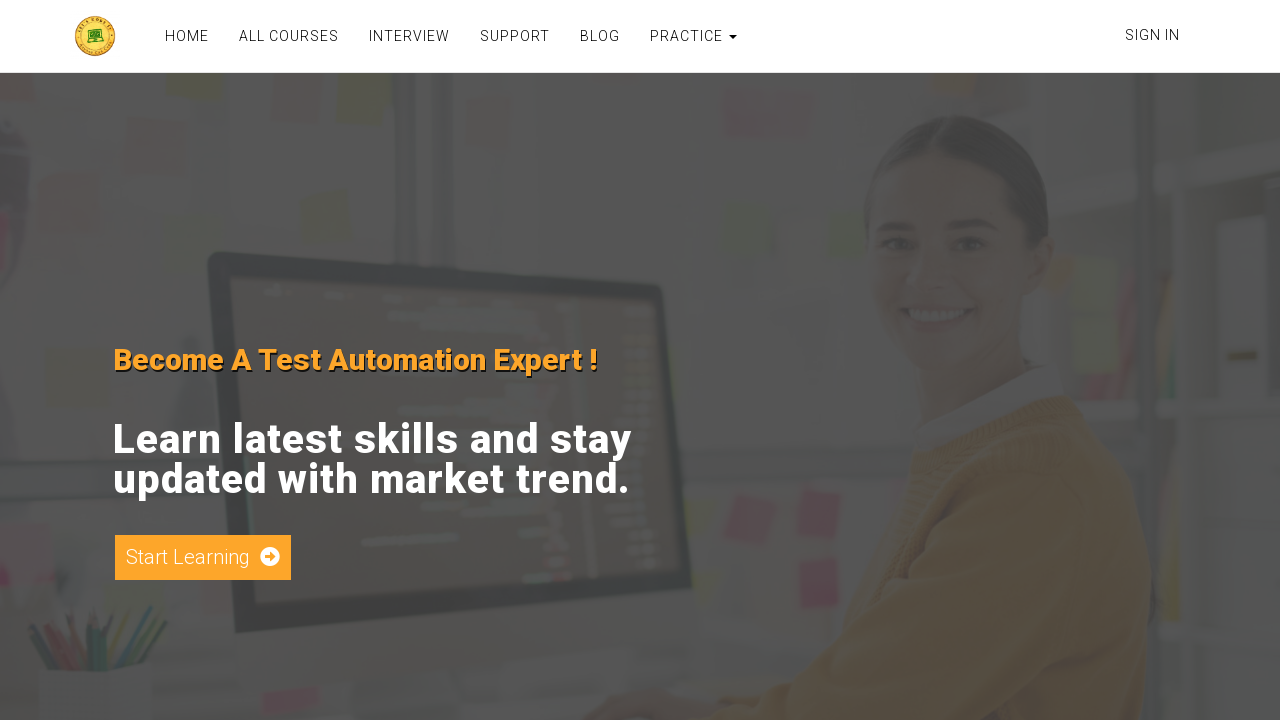

Located Support link element
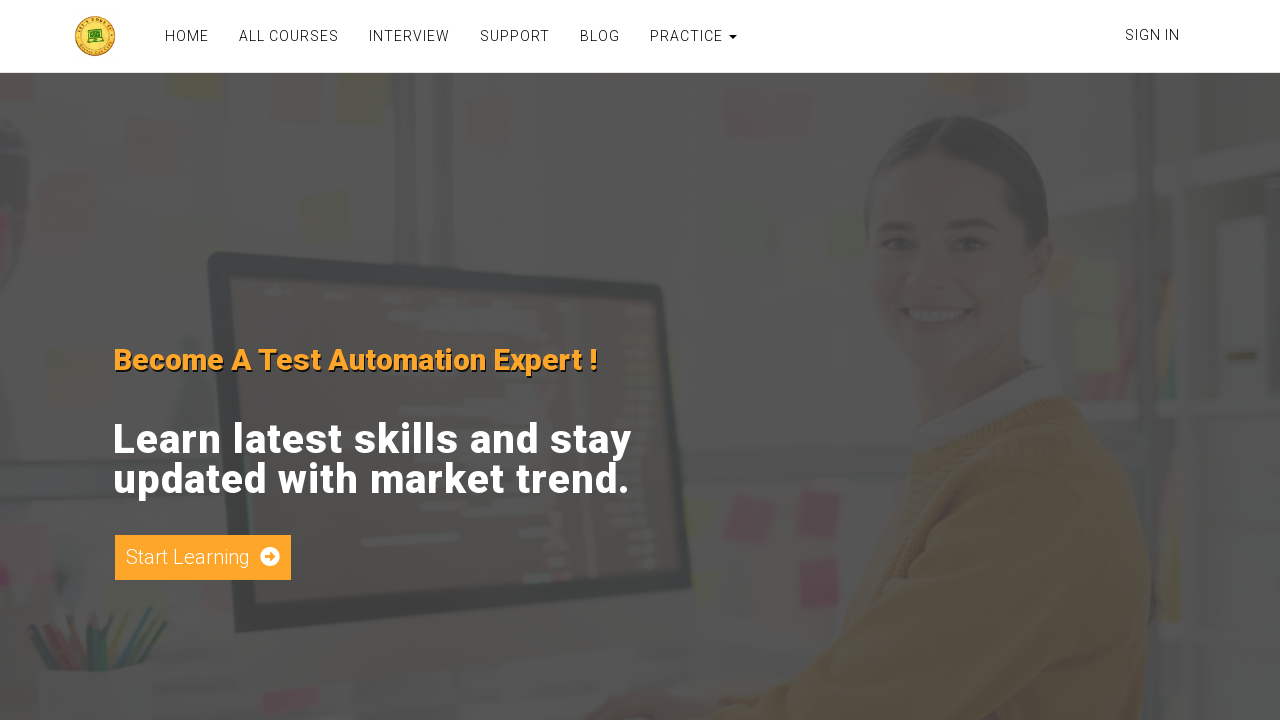

Scrolled Support link into view if needed
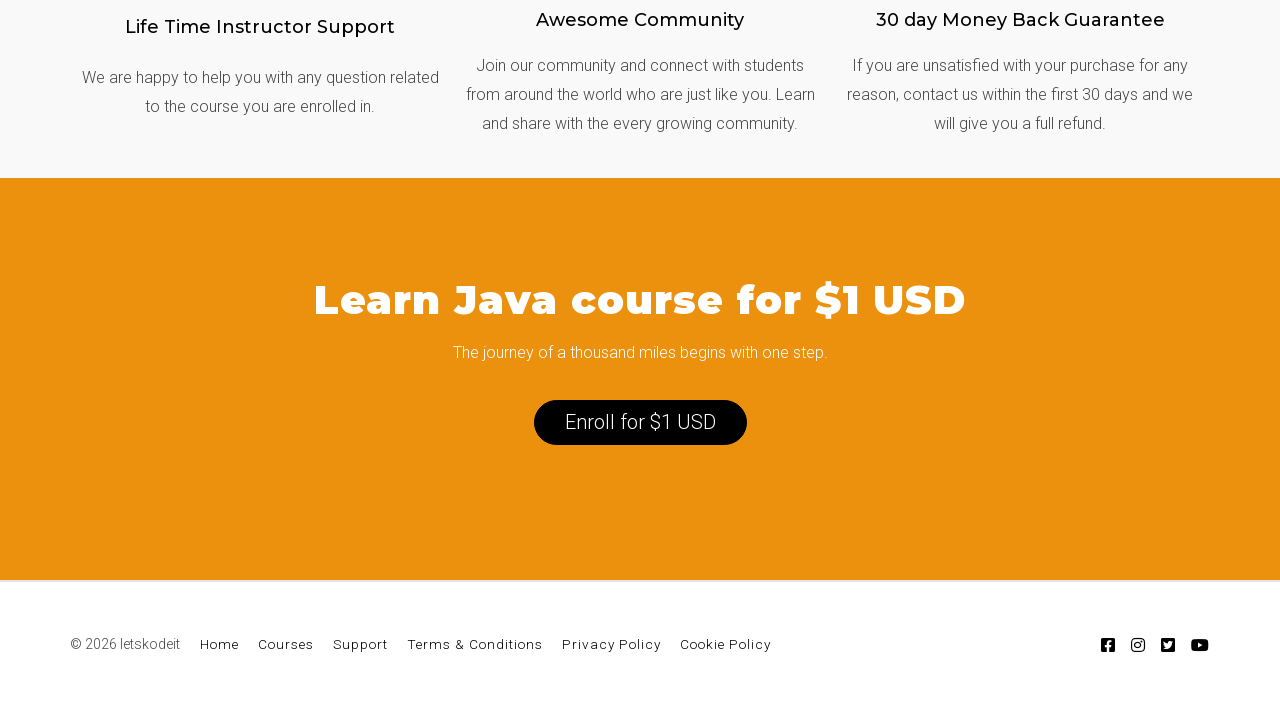

Waited 1000ms before clicking Support link
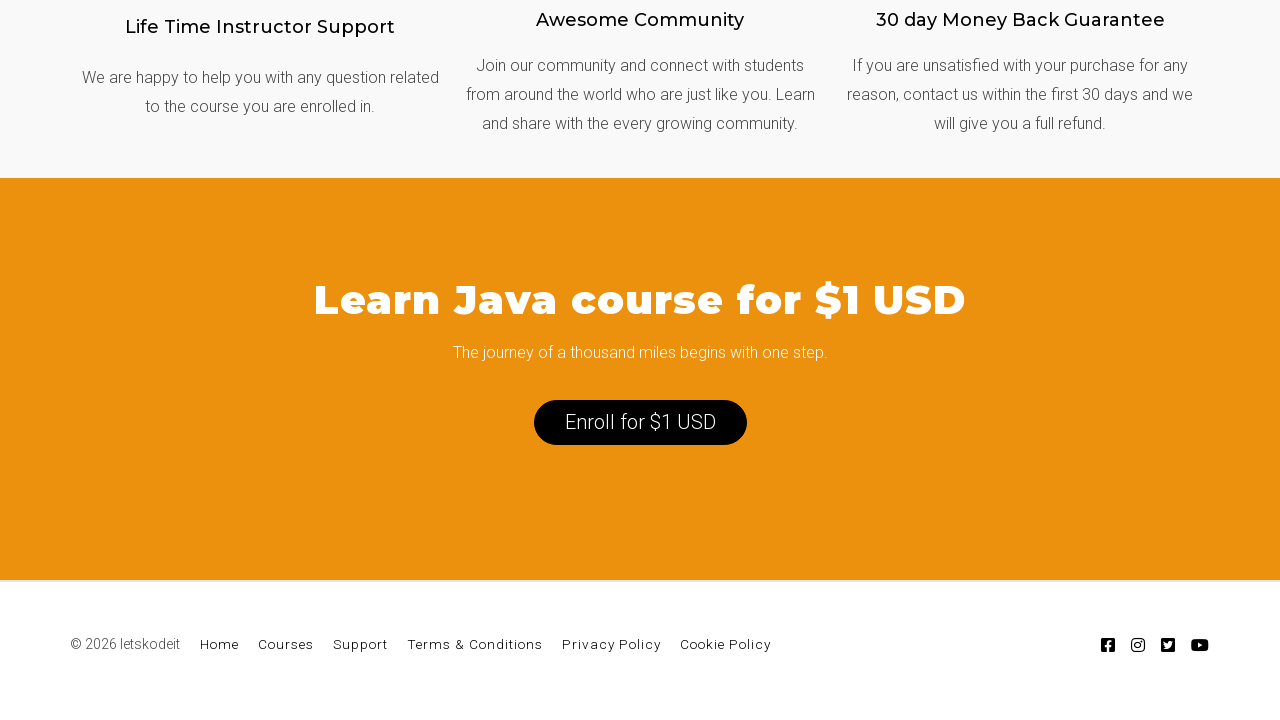

Clicked Support link at (360, 644) on xpath=//a[normalize-space()='Support']
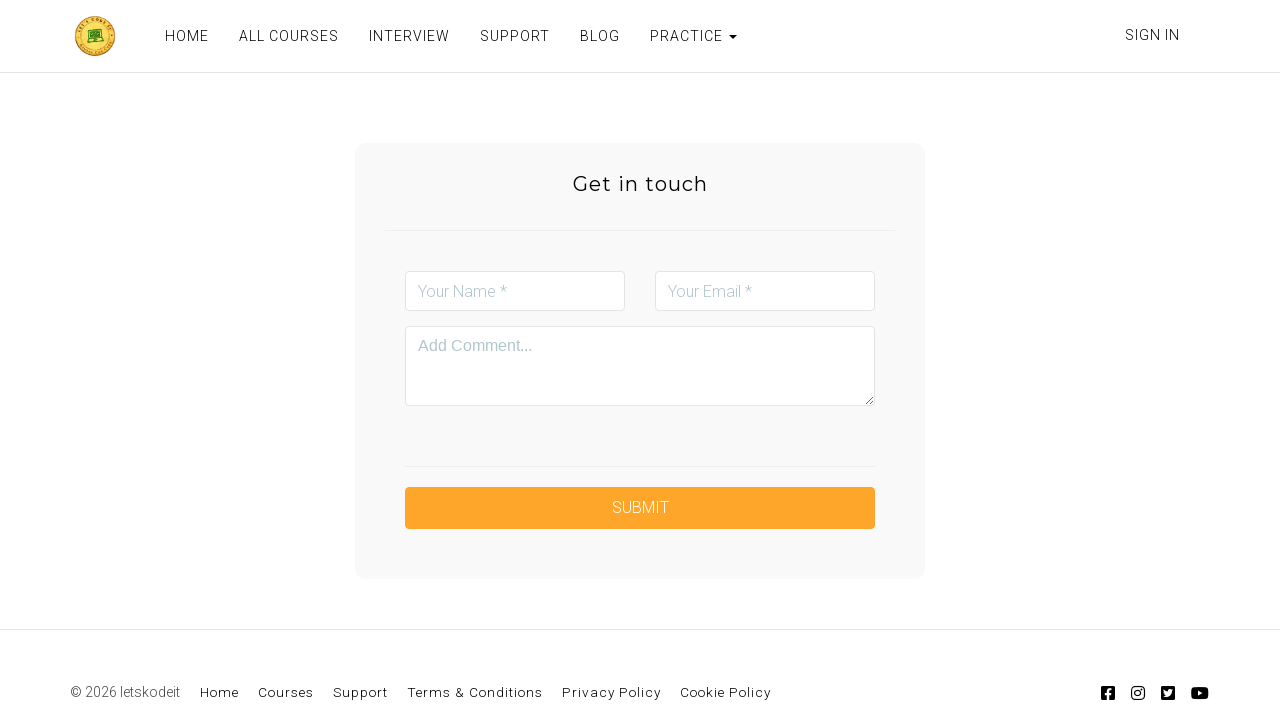

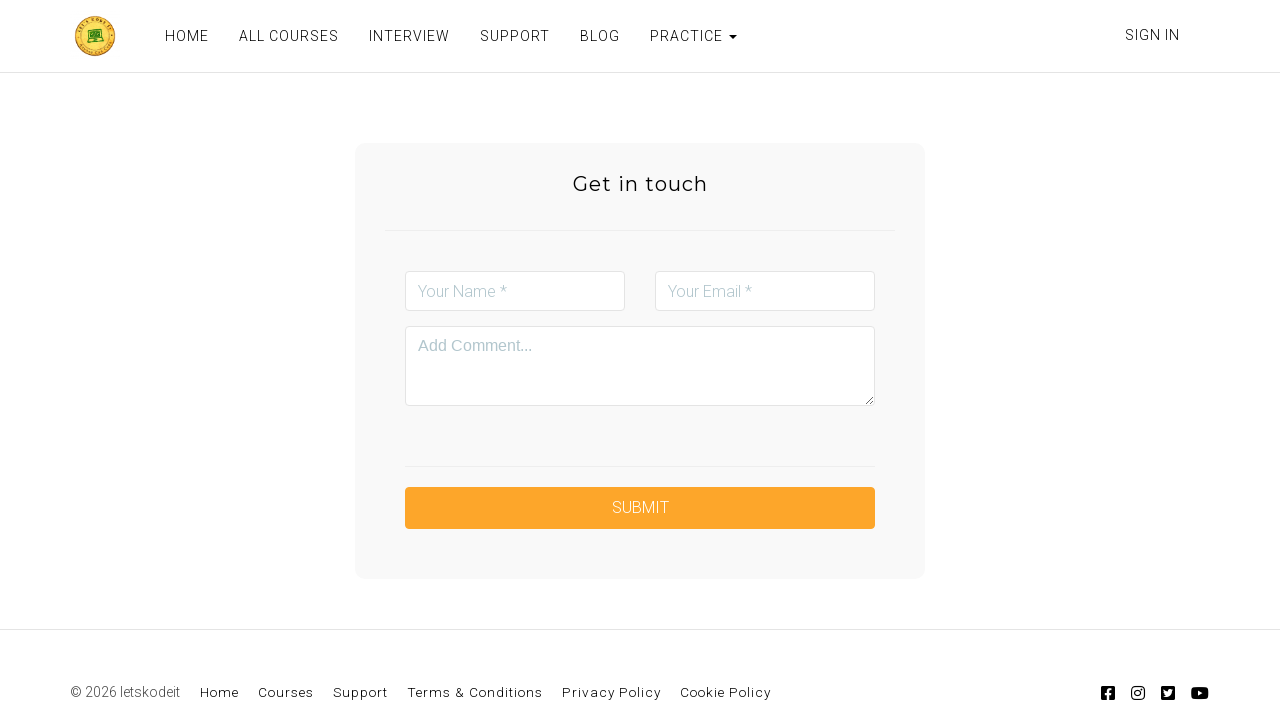